Demonstrates XPath selector usage by filling a form field on Rediff mail page

Starting URL: https://mail.rediff.com/cgi-bin/login.cgi

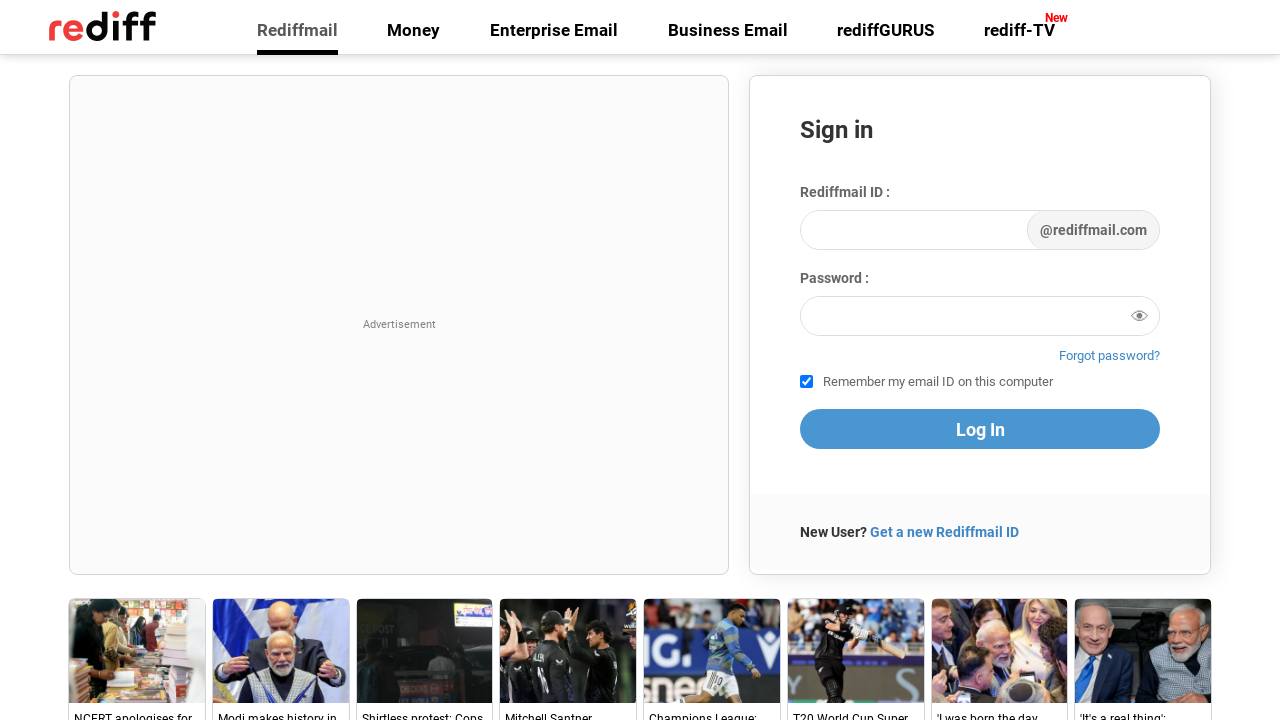

Filled login field with 'PartialXpath' using XPath selector on //*[@id='login1']
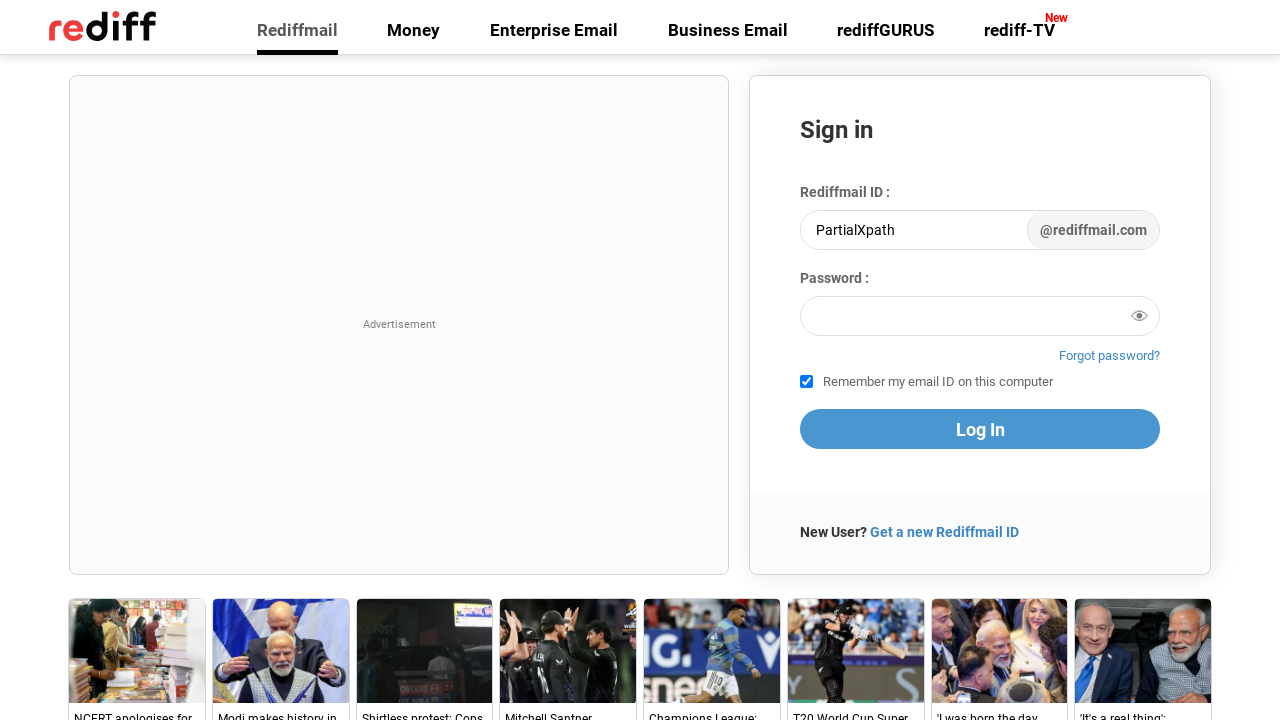

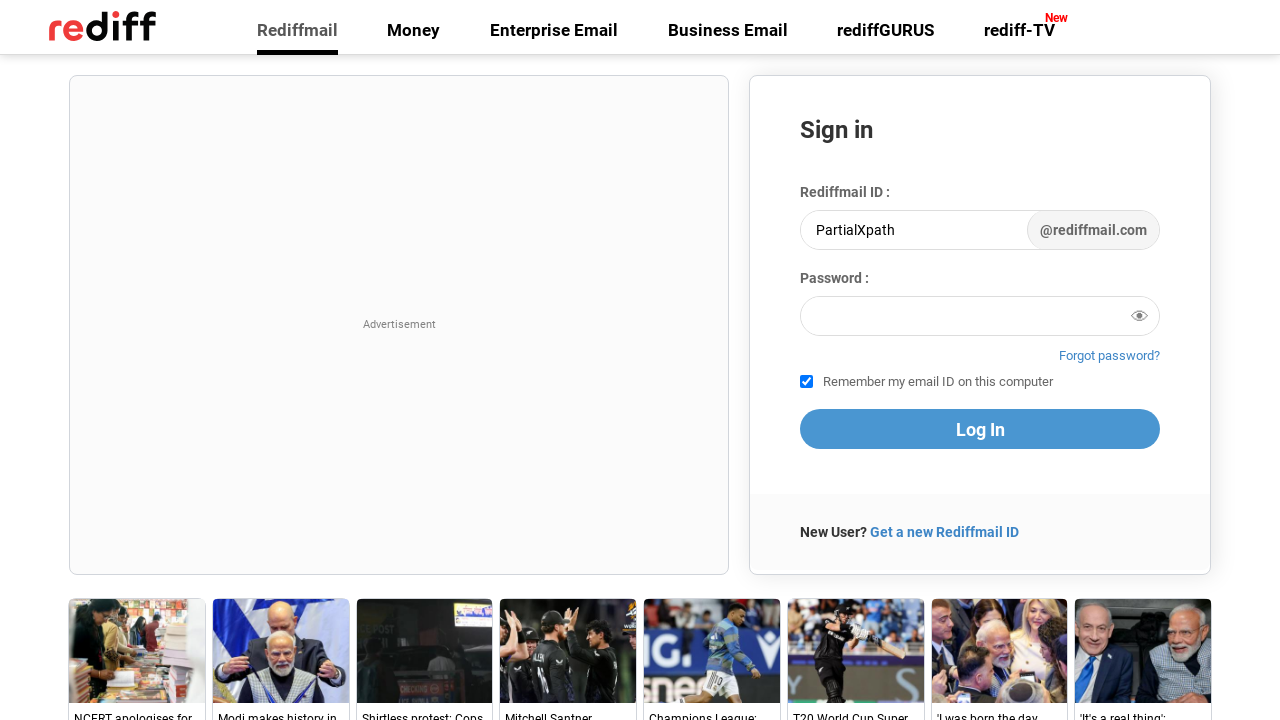